Tests interaction with Shadow DOM elements by navigating through nested shadow roots to find and fill a search input field with text on a PWA book app.

Starting URL: https://books-pwakit.appspot.com/

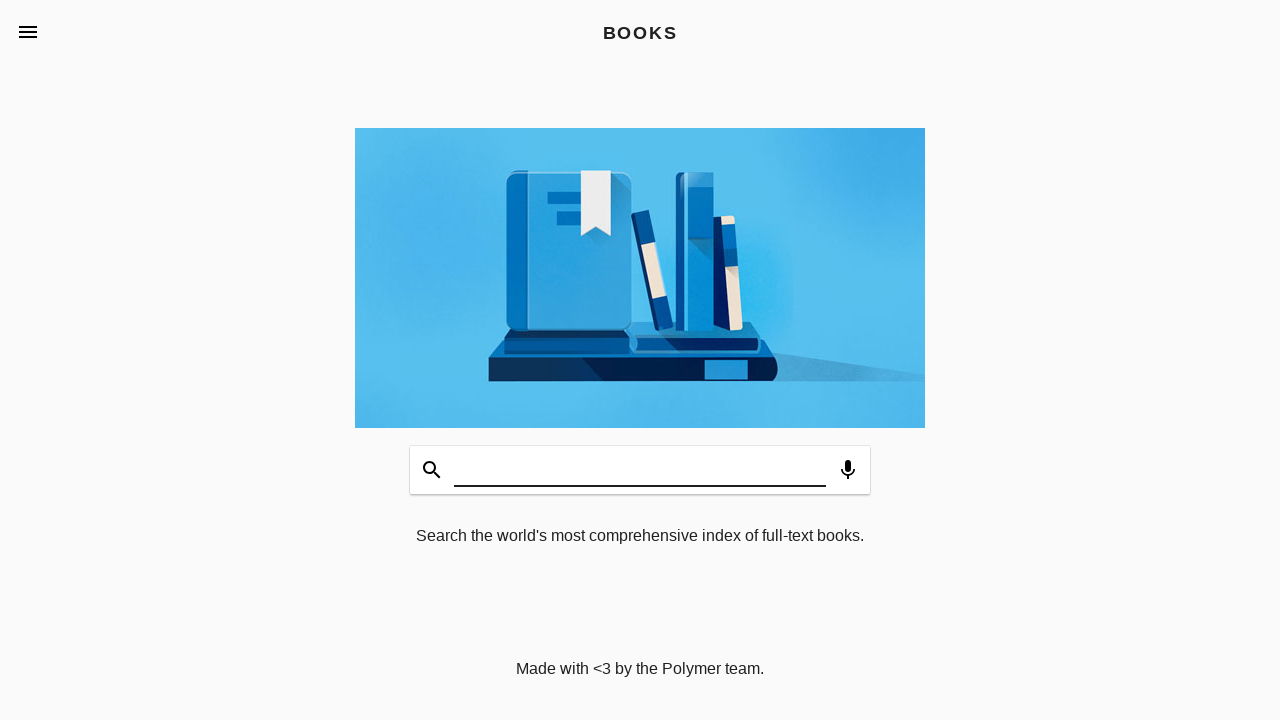

Navigated to PWA book app at https://books-pwakit.appspot.com/
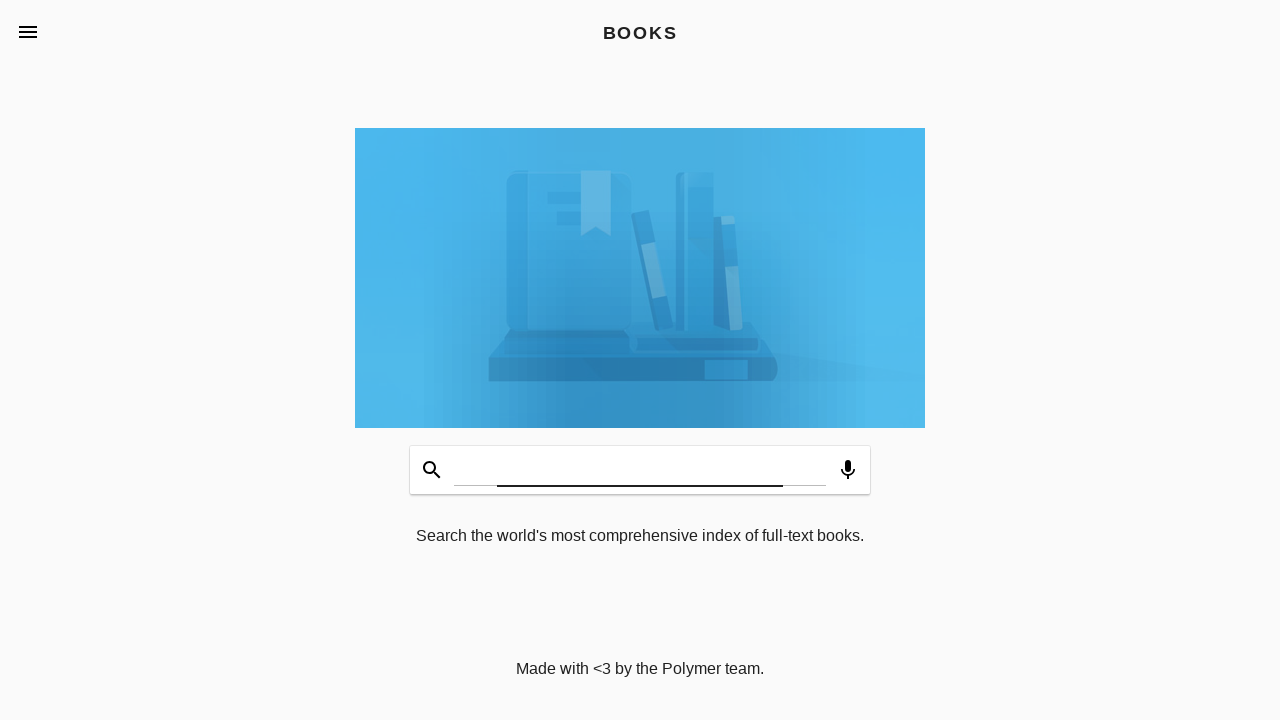

Filled search input field with 'Hello World!' by navigating through nested shadow DOM elements on book-app >> app-header app-toolbar.toolbar-bottom book-input-decorator input#inp
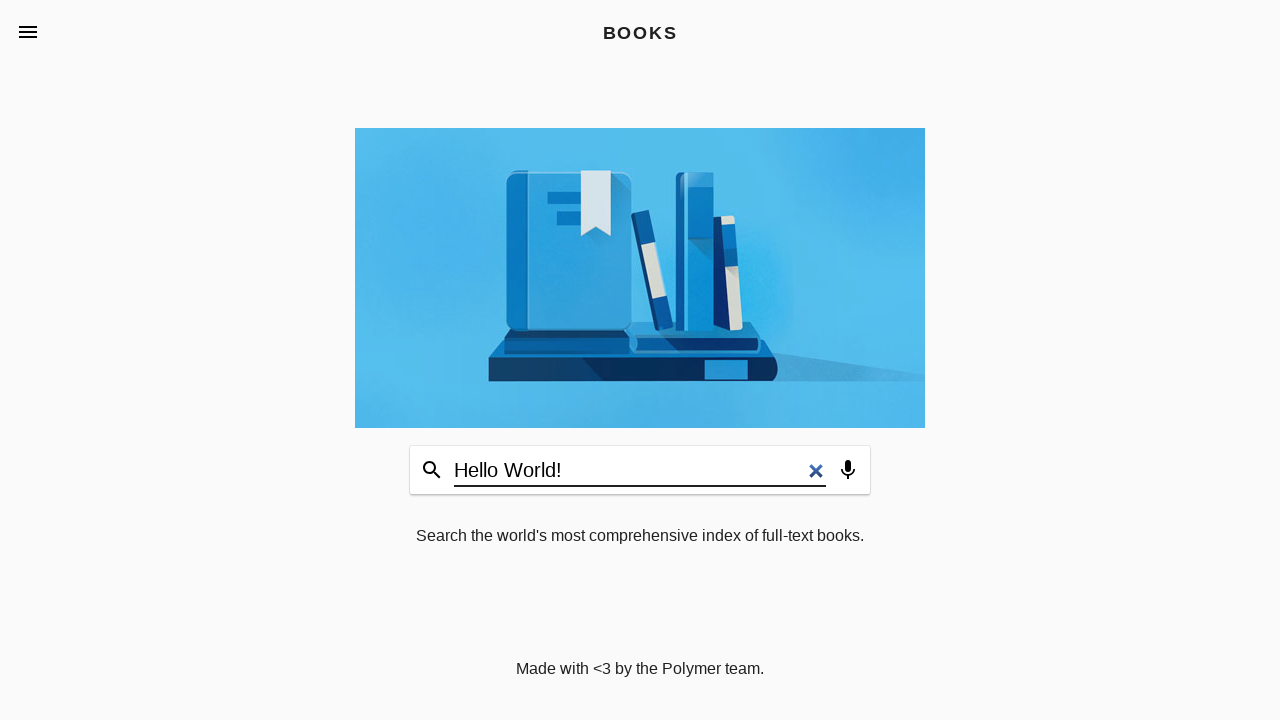

Waited 2 seconds to observe search results
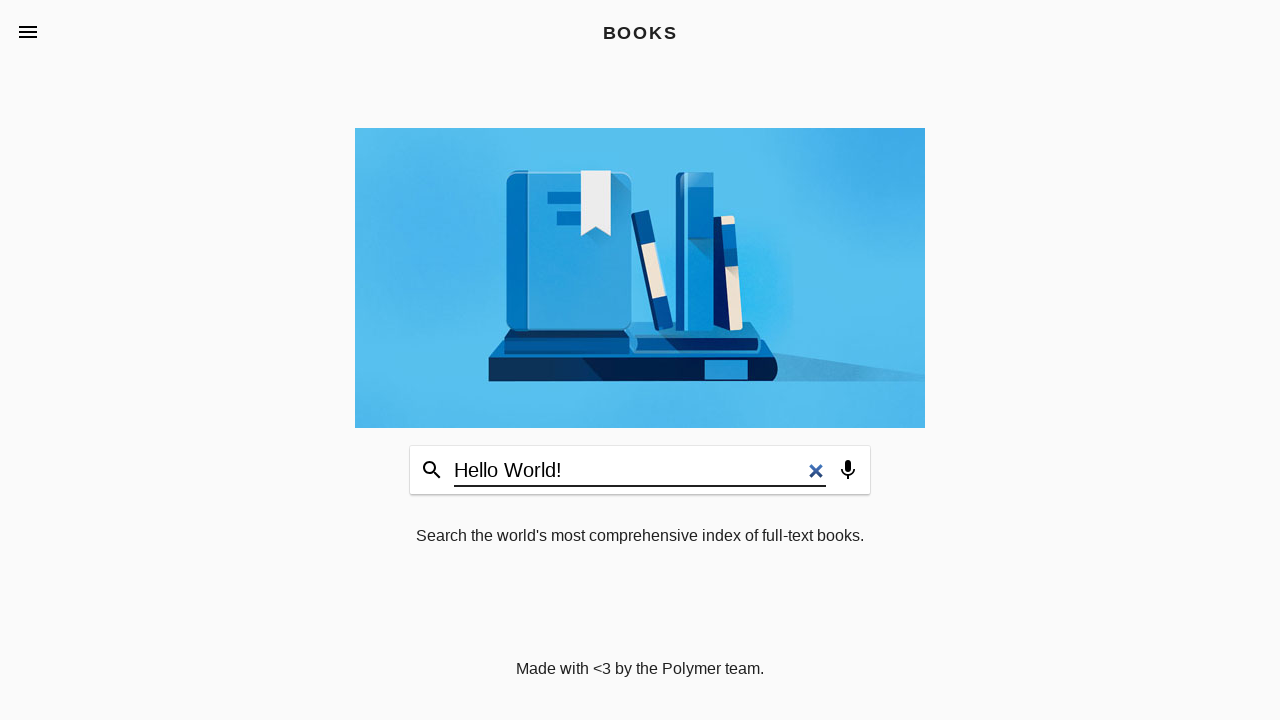

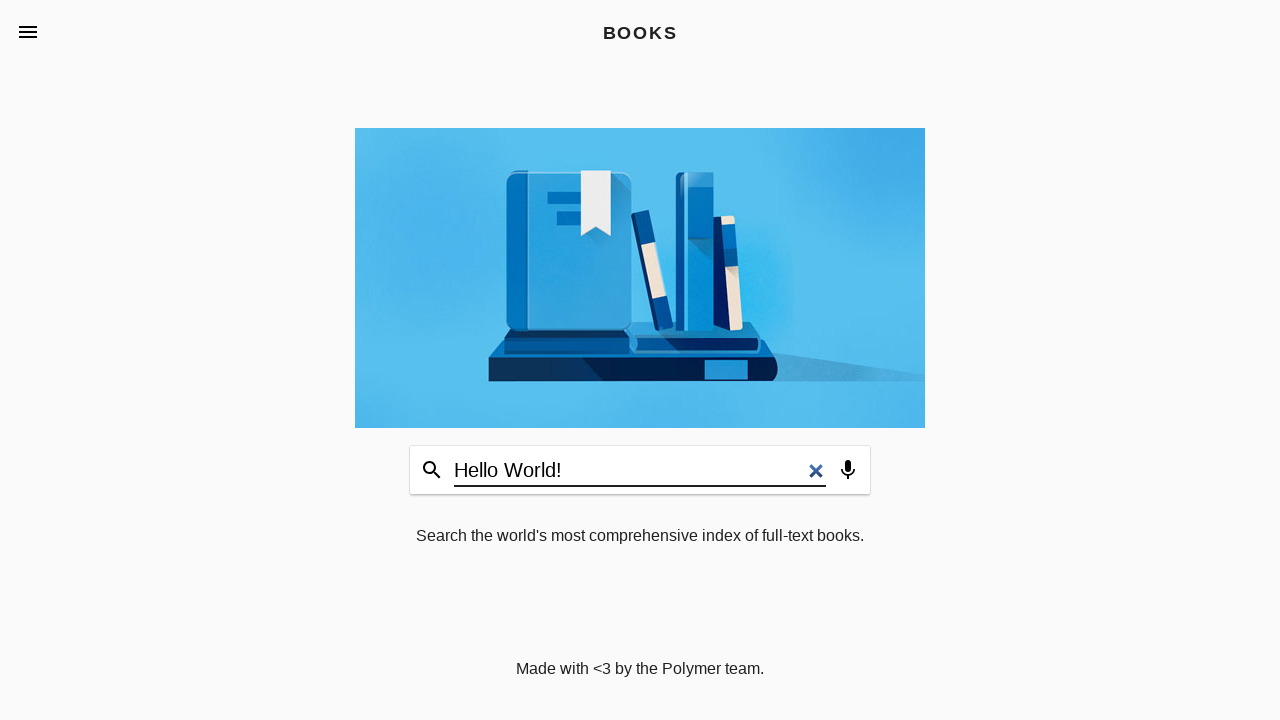